Tests iframe handling by switching to an iframe, clicking a button inside it, then switching back to the main content and clicking a menu button

Starting URL: https://www.w3schools.com/js/tryit.asp?filename=tryjs_myfirst

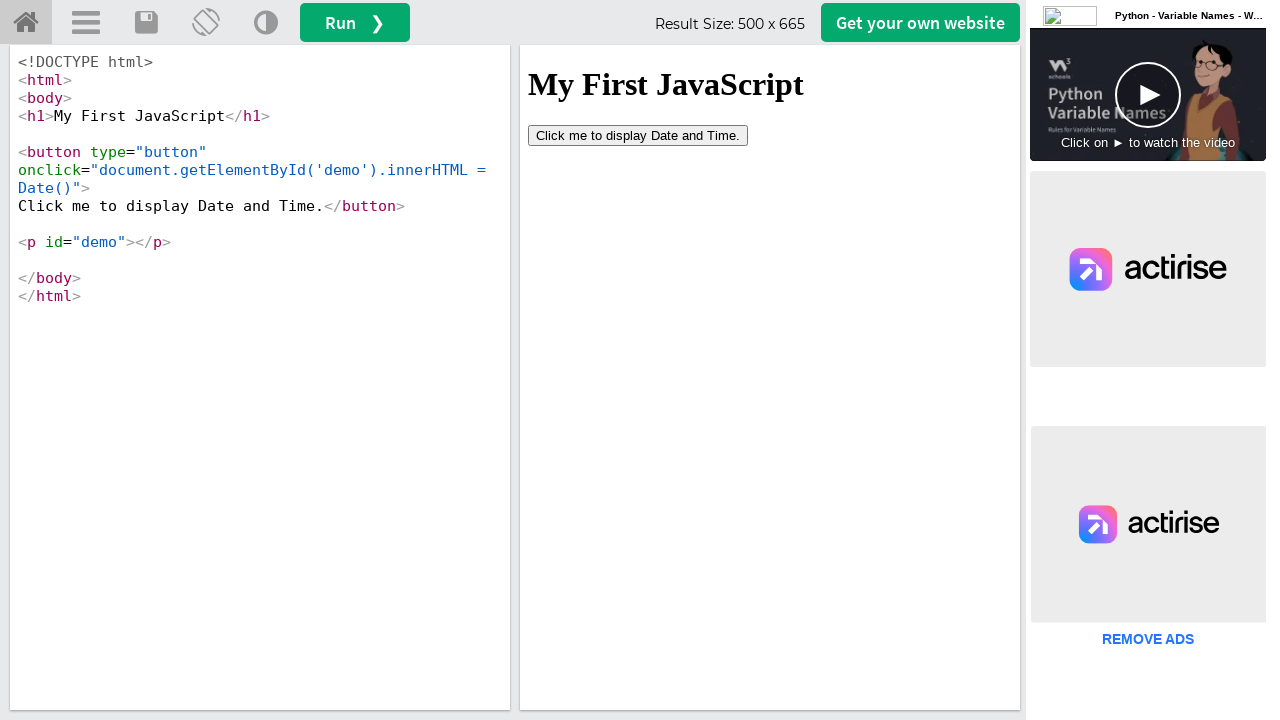

Located iframe with id 'iframeResult'
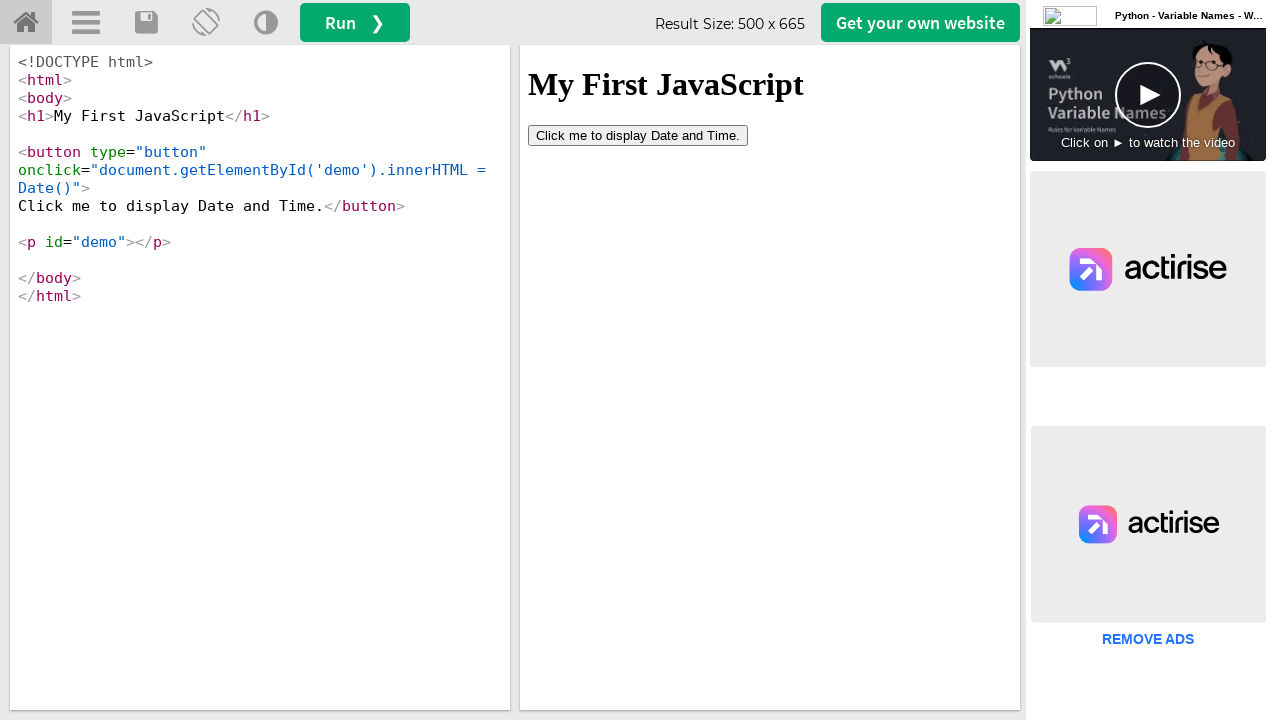

Clicked button inside iframe at (638, 135) on #iframeResult >> internal:control=enter-frame >> button[type='button']
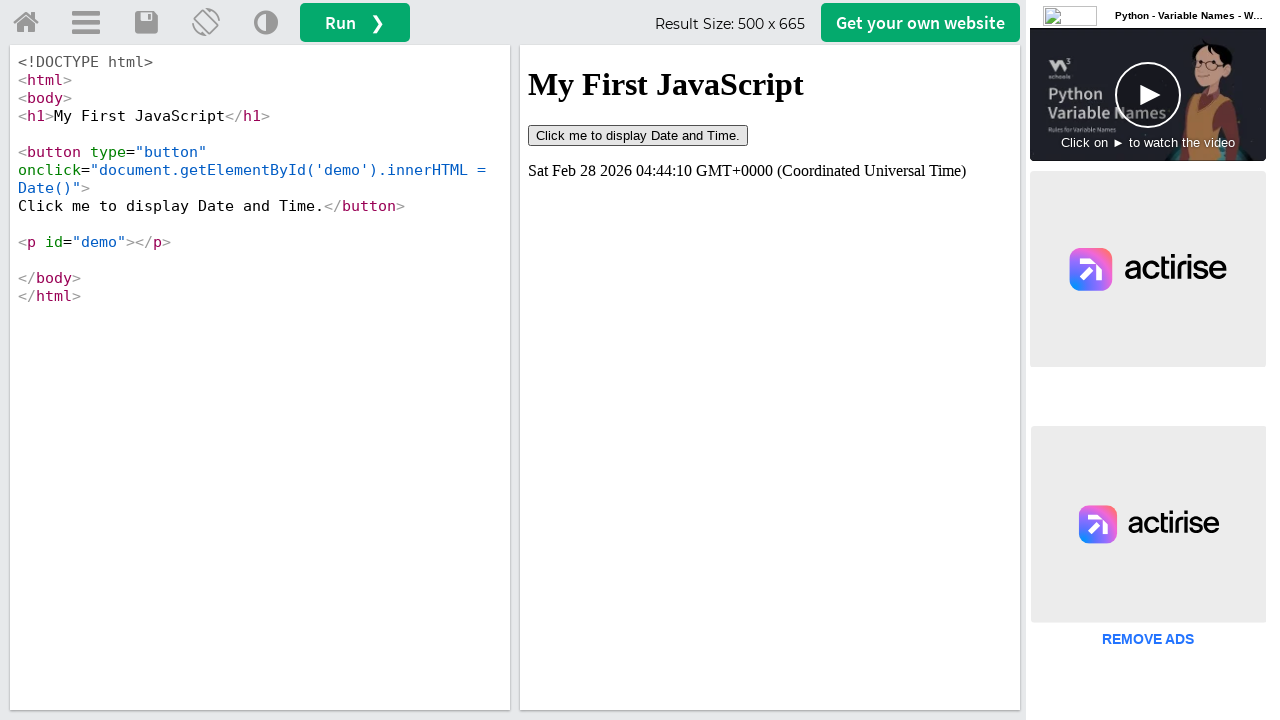

Clicked menu button in main content at (86, 23) on a[onclick='openMenu()']
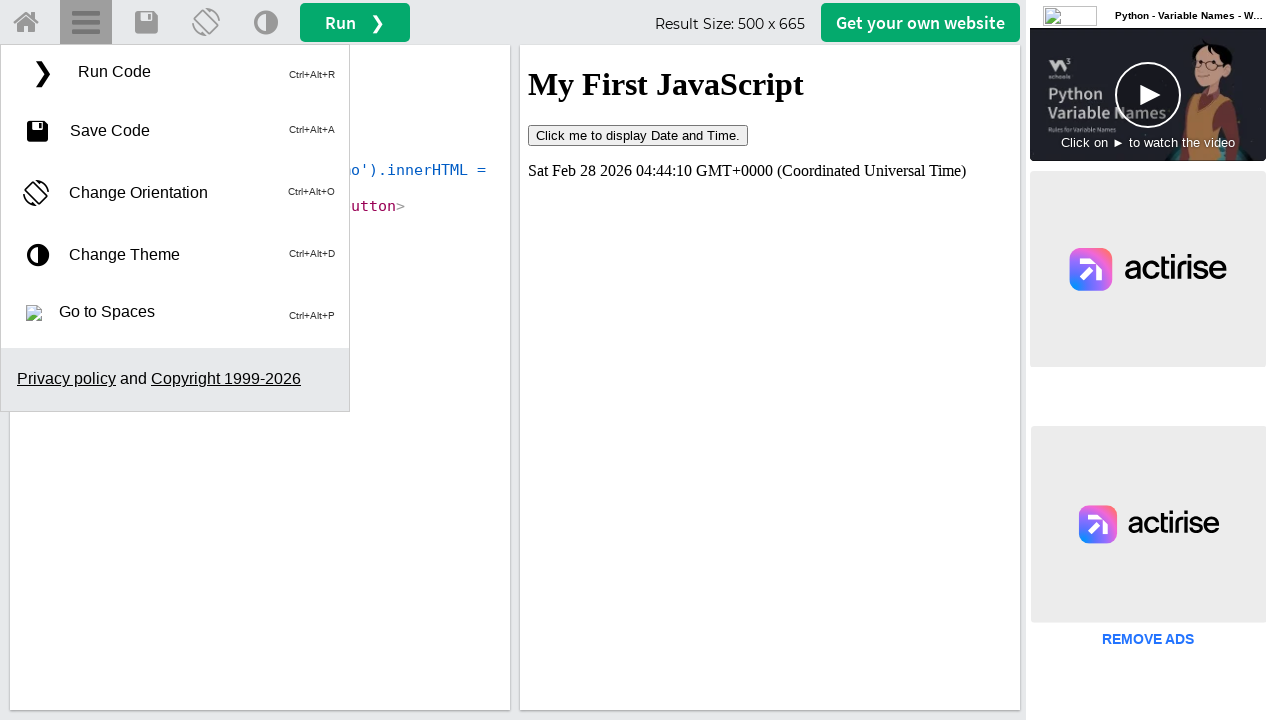

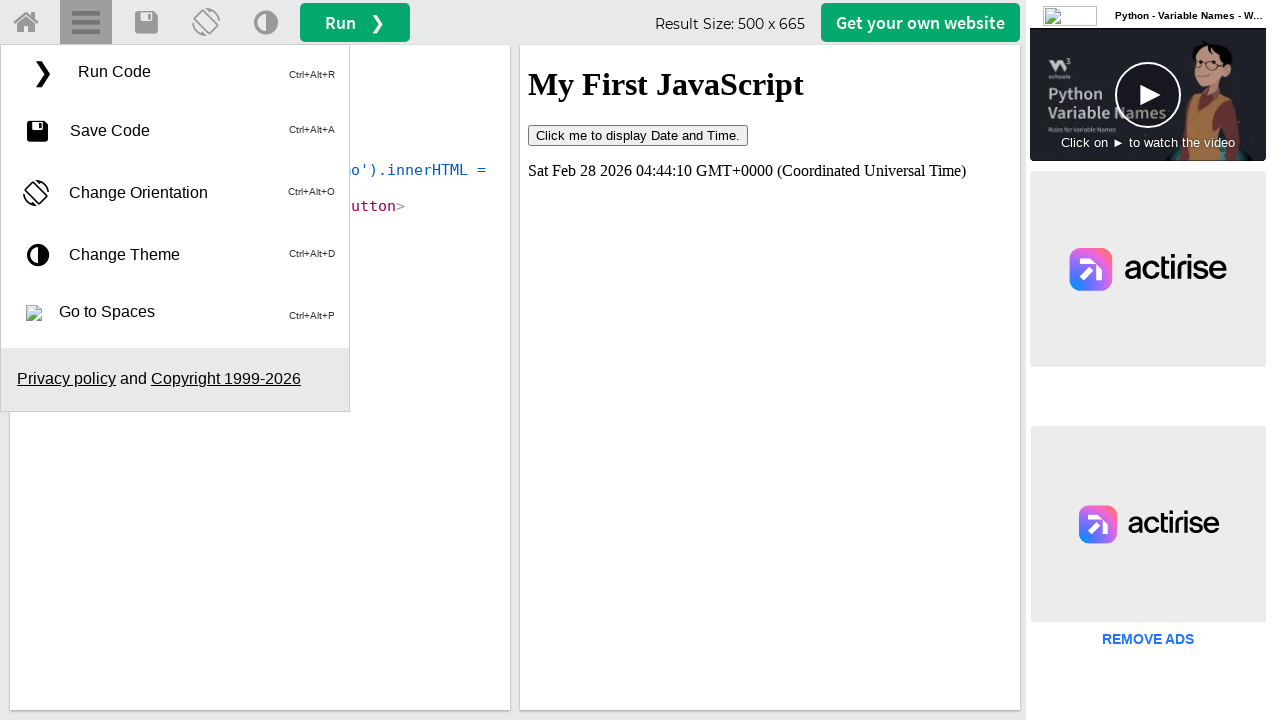